Navigates to GeeksforGeeks website and verifies the page loads by checking the title

Starting URL: https://www.geeksforgeeks.org/

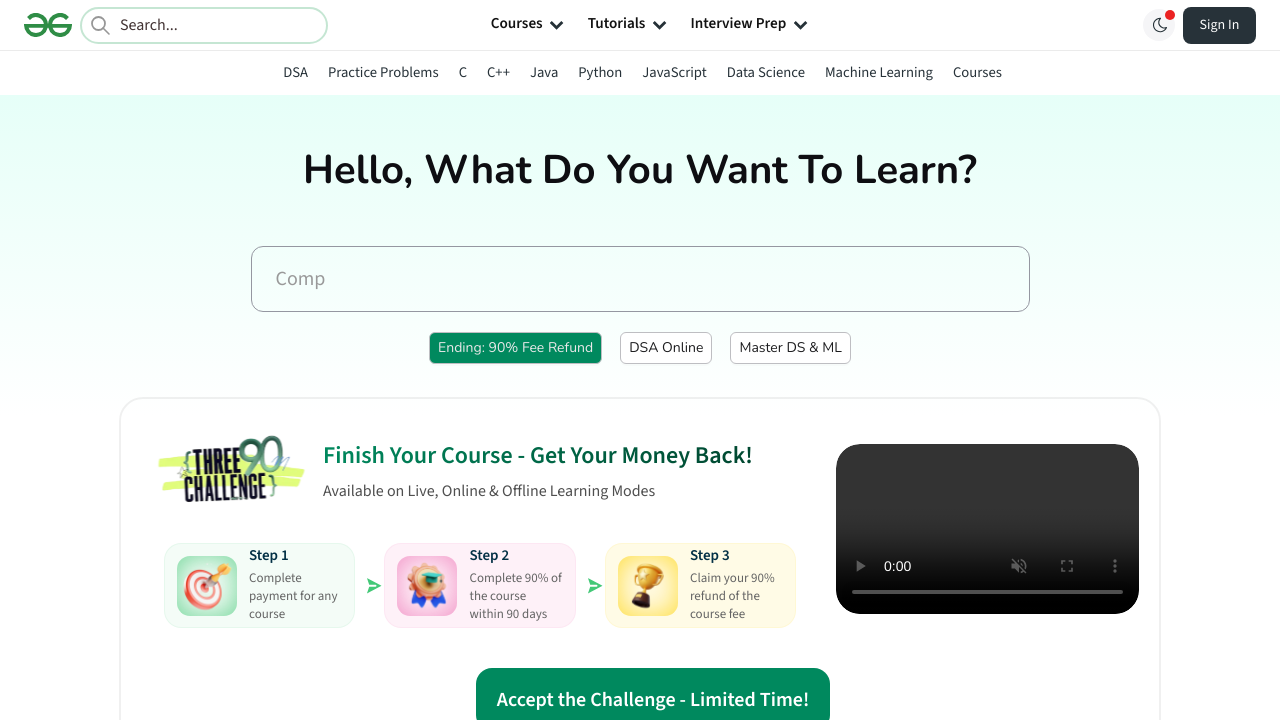

Retrieved page title from GeeksforGeeks website
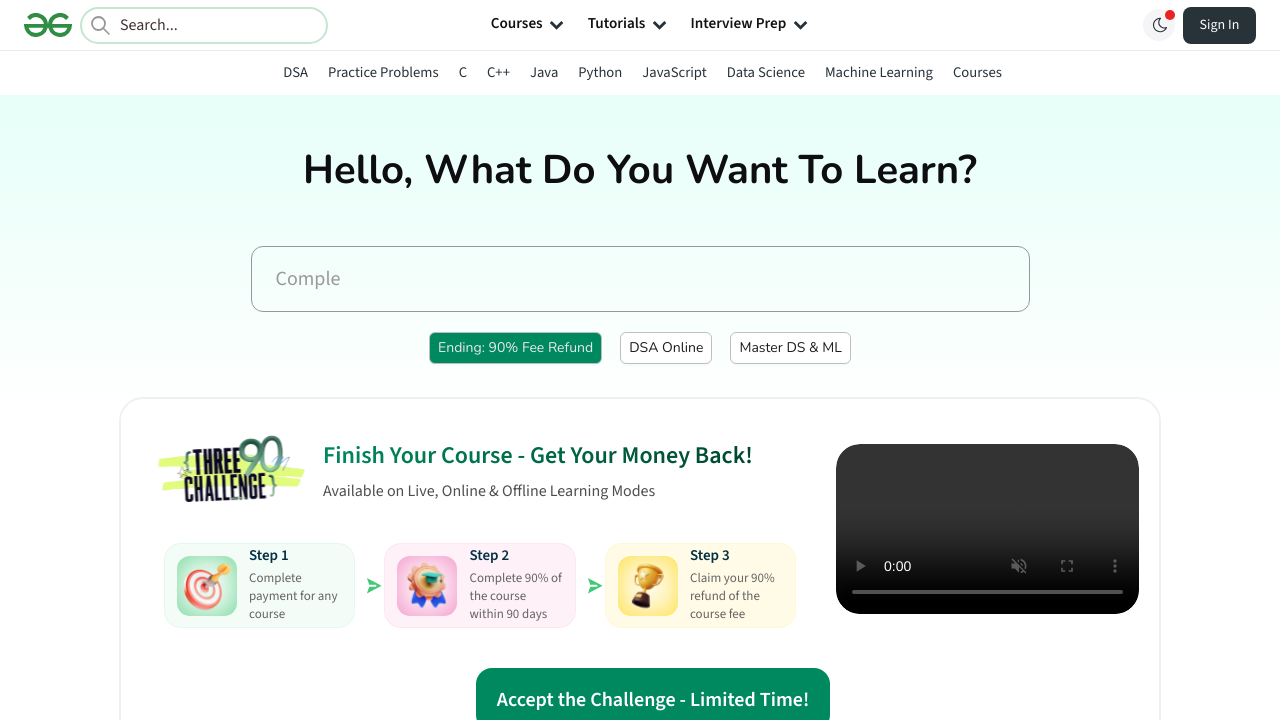

Printed page title to console
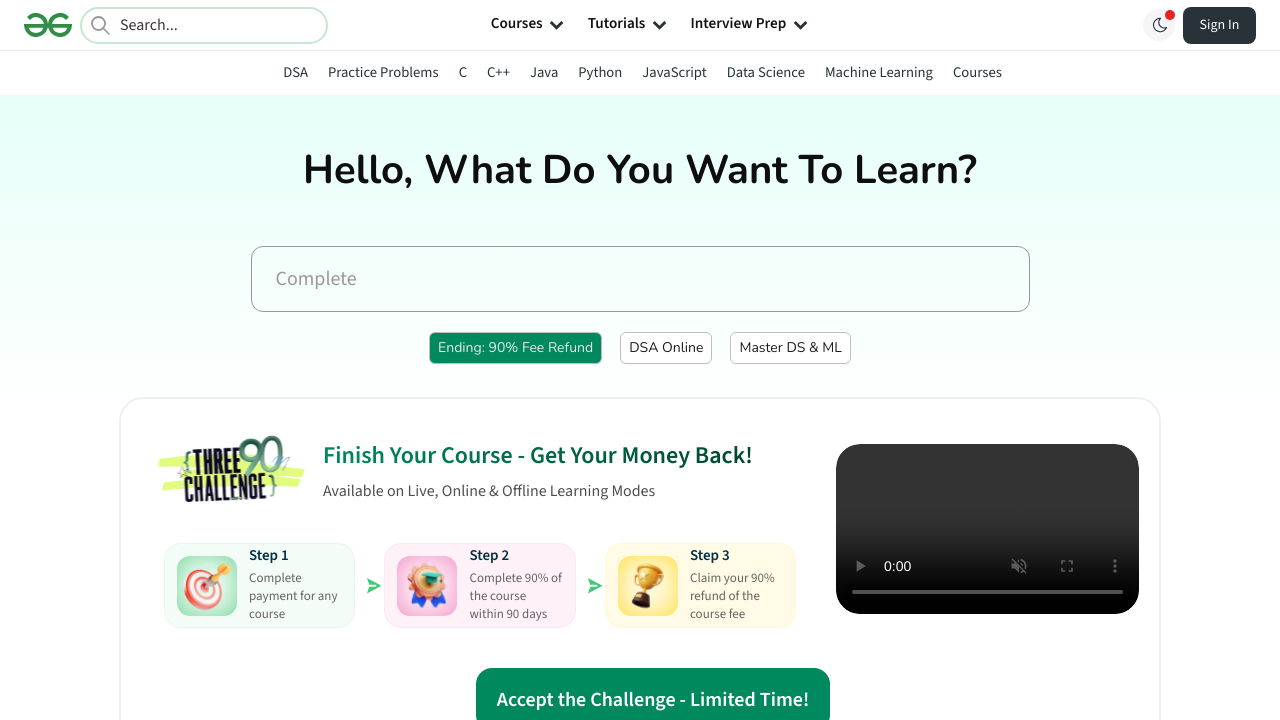

Waited for page to reach network idle state - page fully loaded
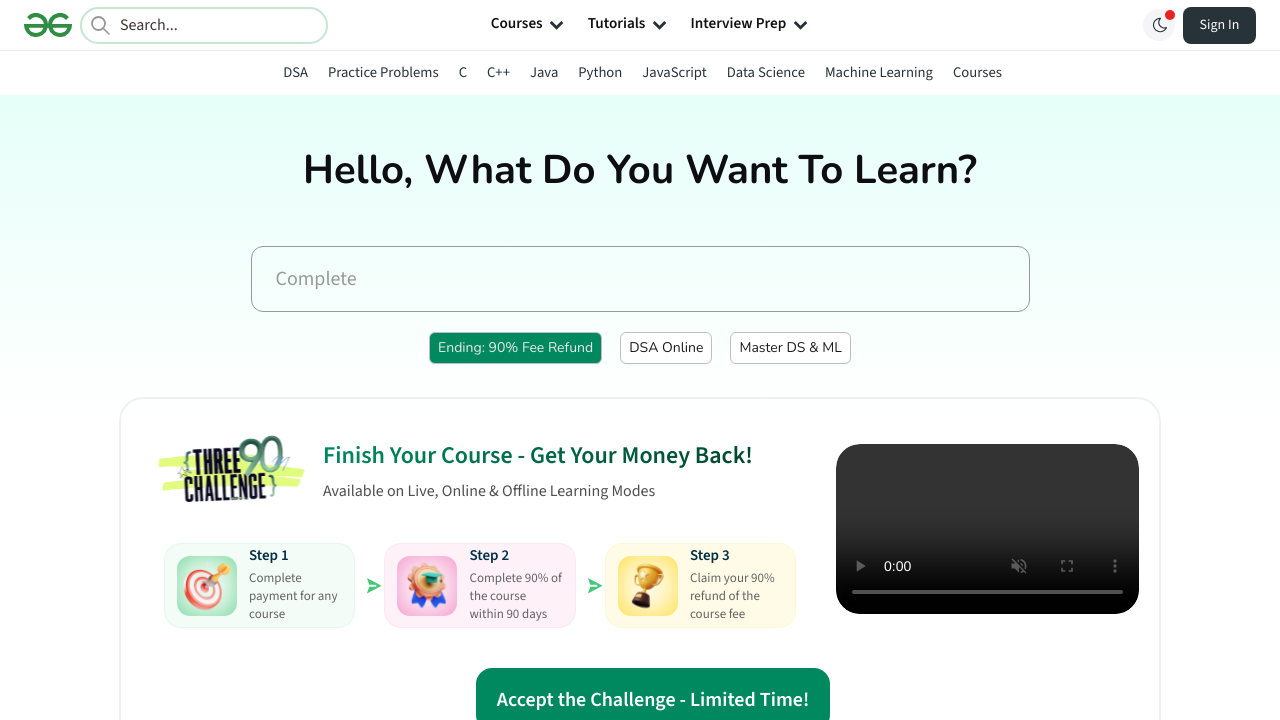

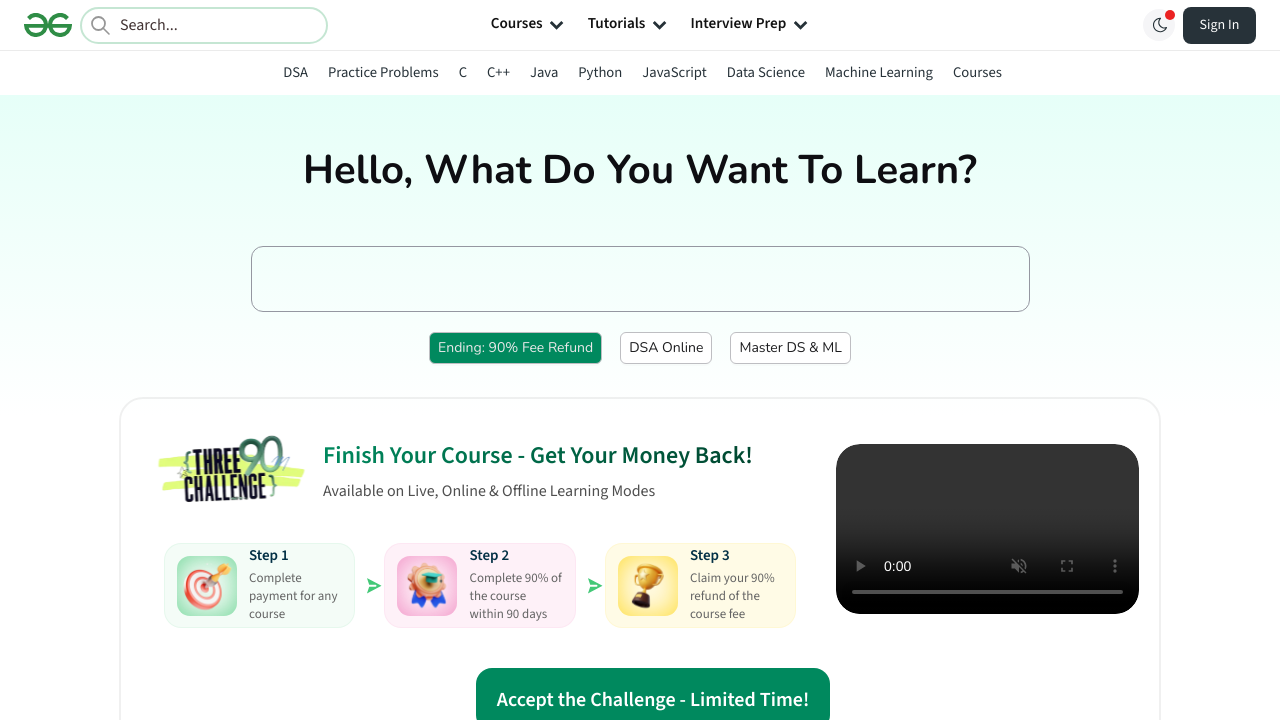